Tests that new items are appended to the bottom of the todo list by creating 3 items

Starting URL: https://demo.playwright.dev/todomvc

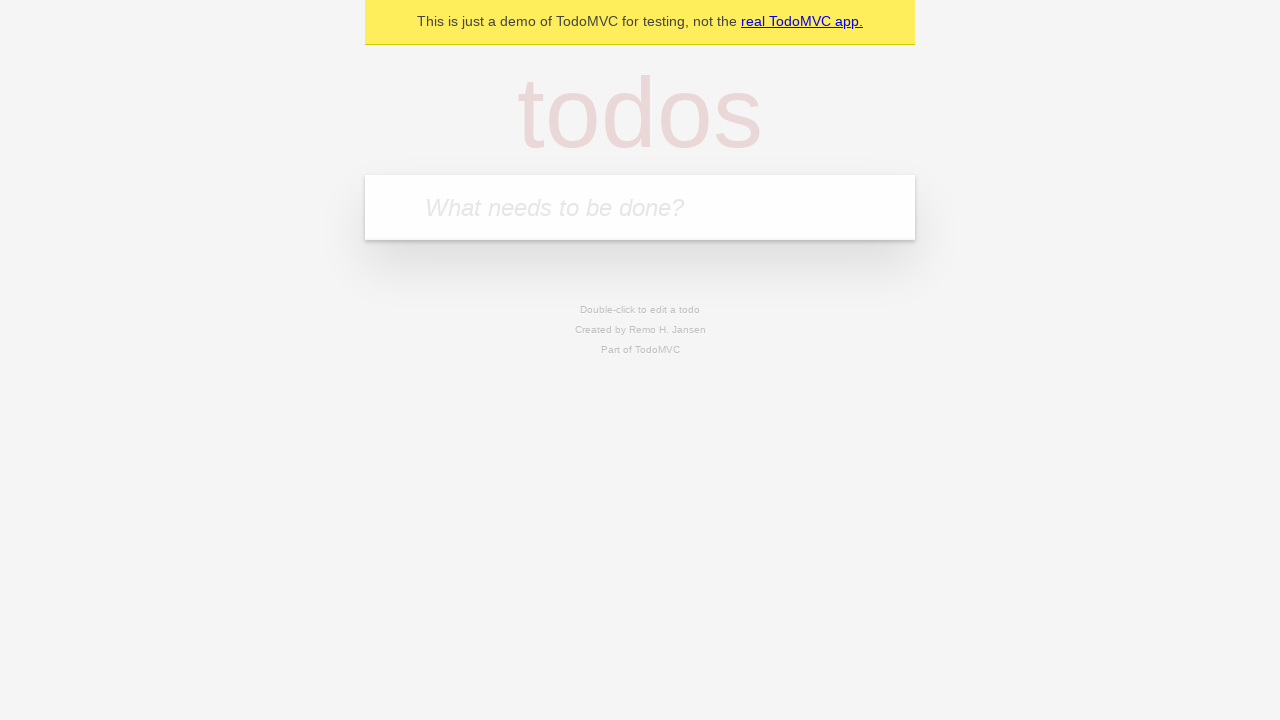

Filled todo input with 'buy some cheese' on internal:attr=[placeholder="What needs to be done?"i]
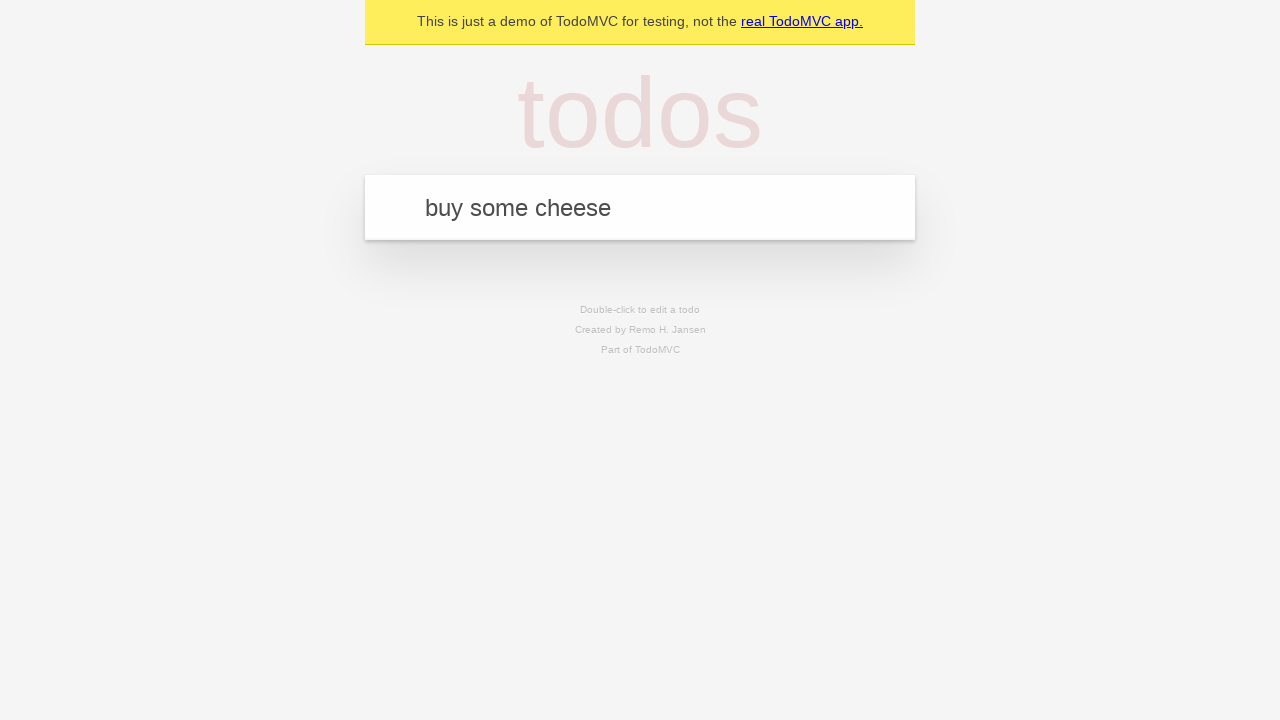

Pressed Enter to add first todo item on internal:attr=[placeholder="What needs to be done?"i]
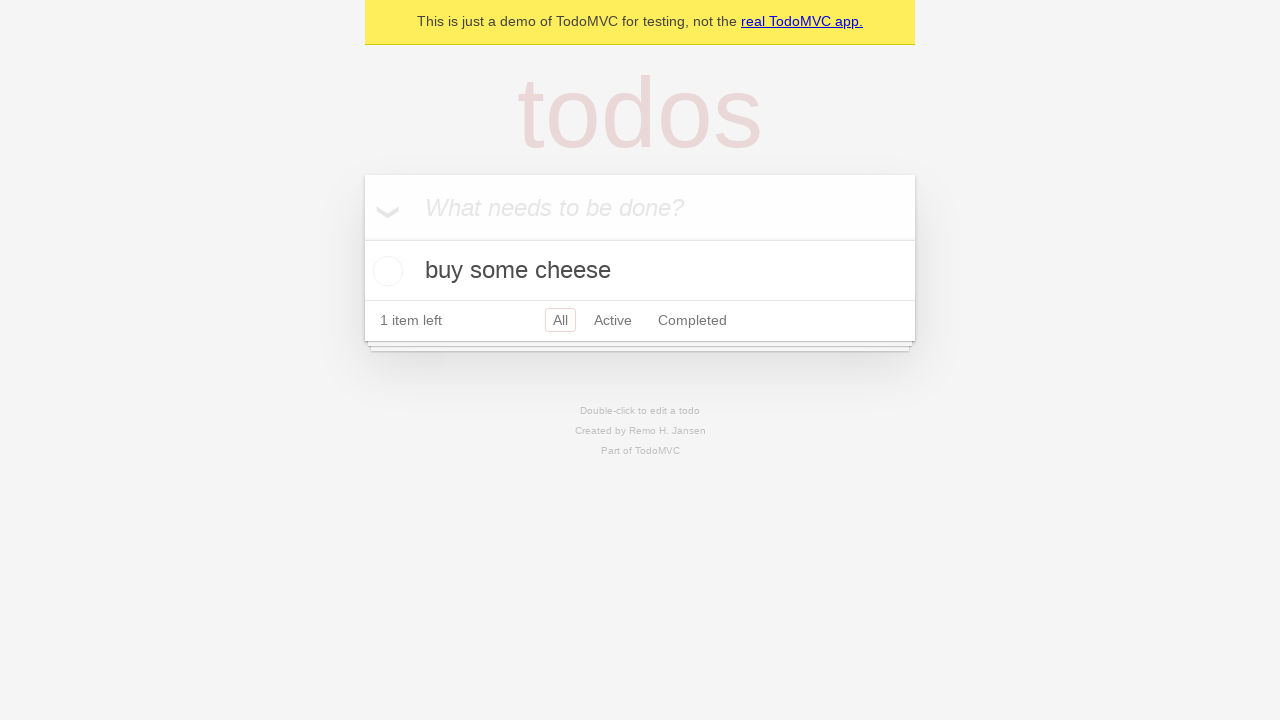

Filled todo input with 'feed the cat' on internal:attr=[placeholder="What needs to be done?"i]
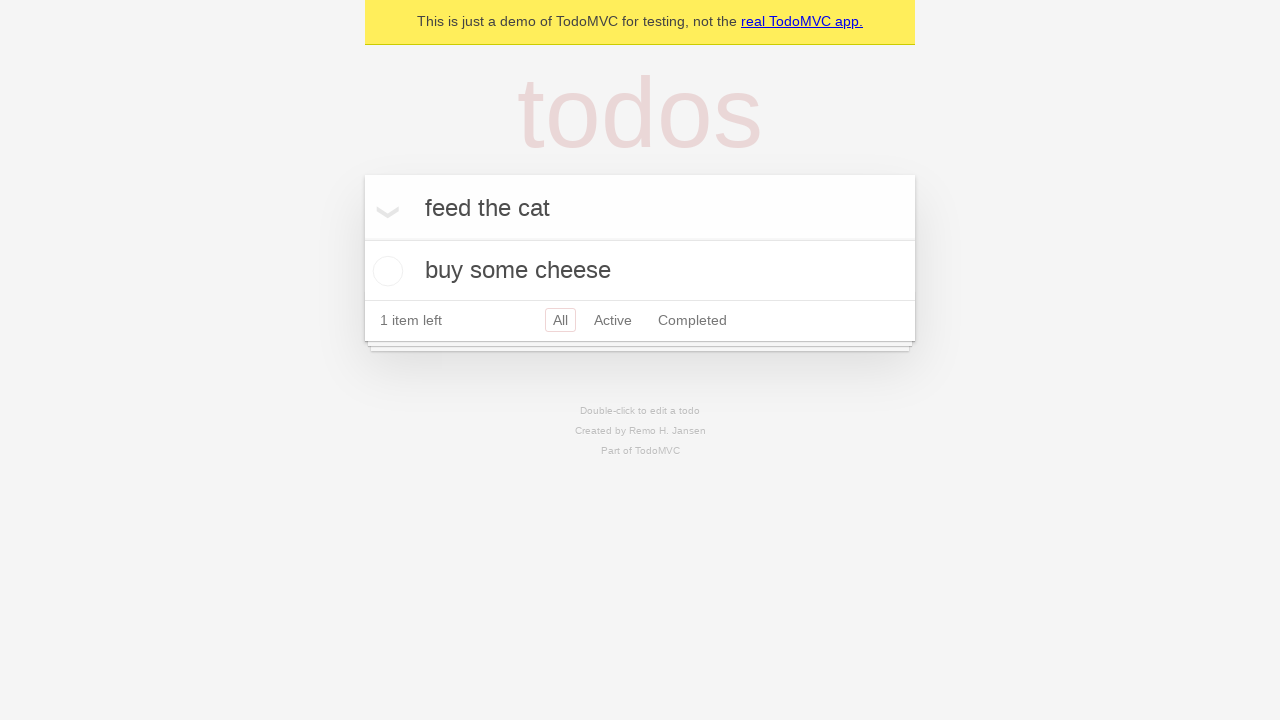

Pressed Enter to add second todo item on internal:attr=[placeholder="What needs to be done?"i]
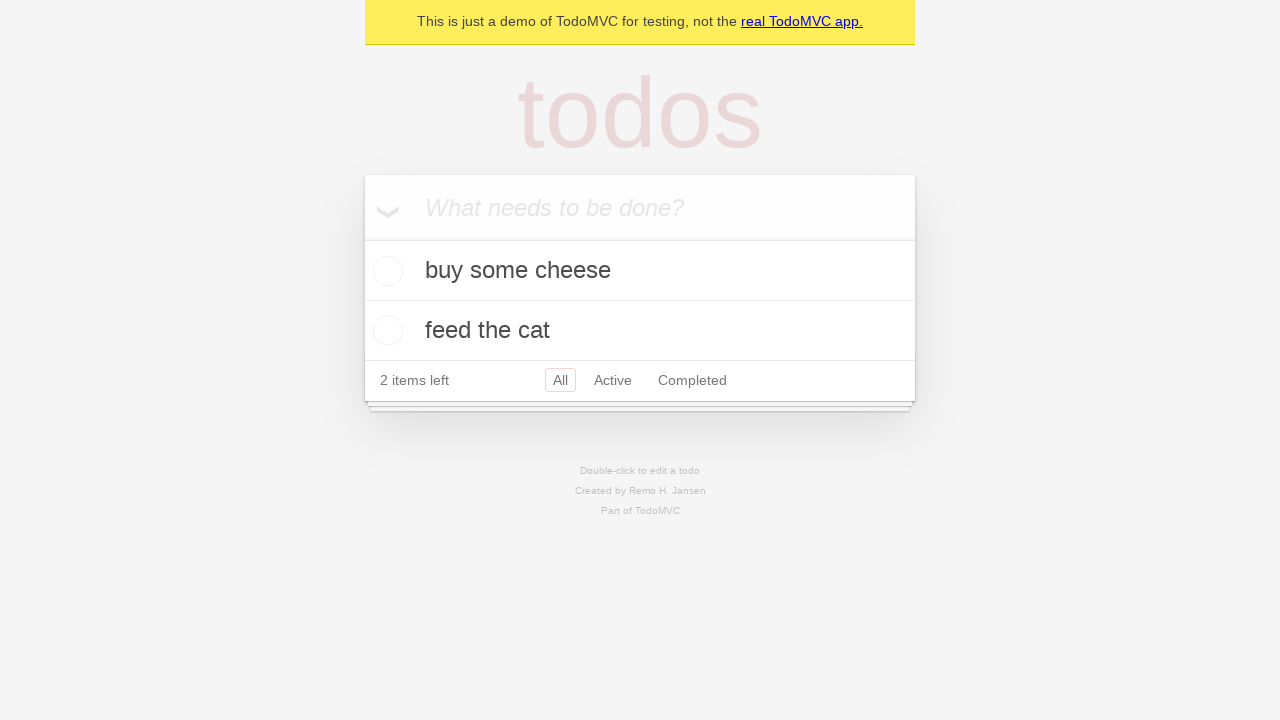

Filled todo input with 'book a doctors appointment' on internal:attr=[placeholder="What needs to be done?"i]
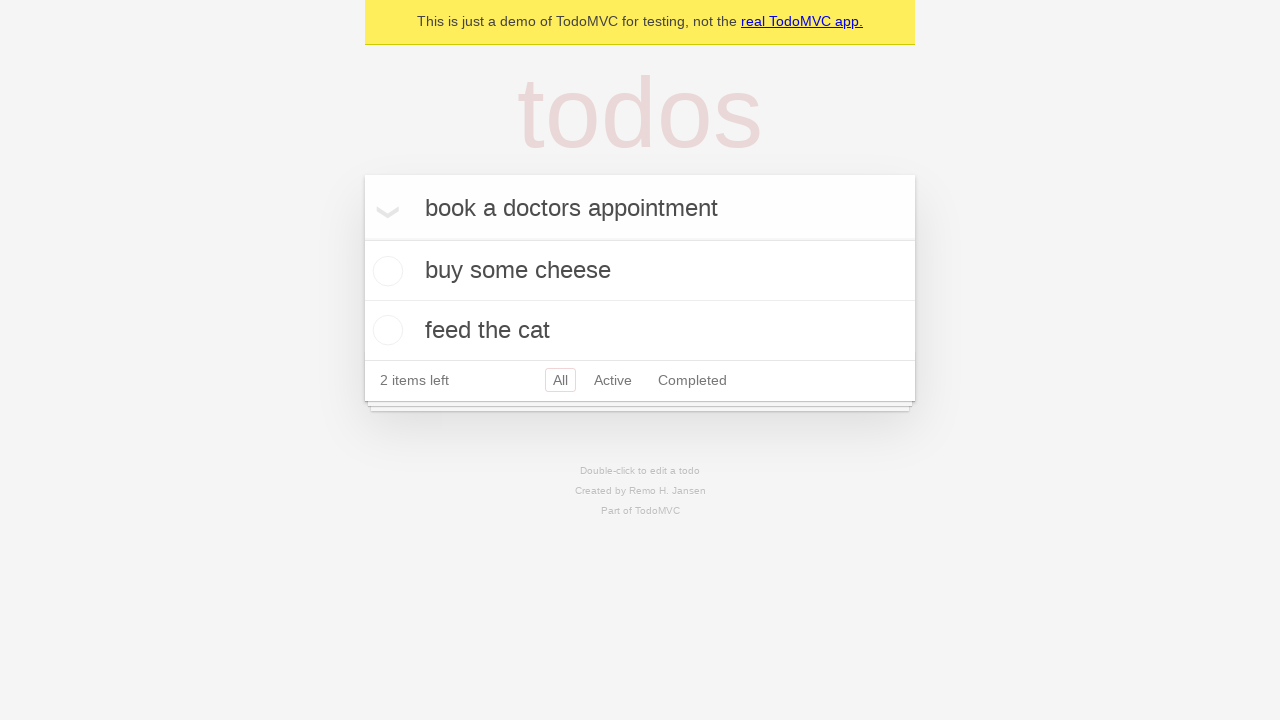

Pressed Enter to add third todo item on internal:attr=[placeholder="What needs to be done?"i]
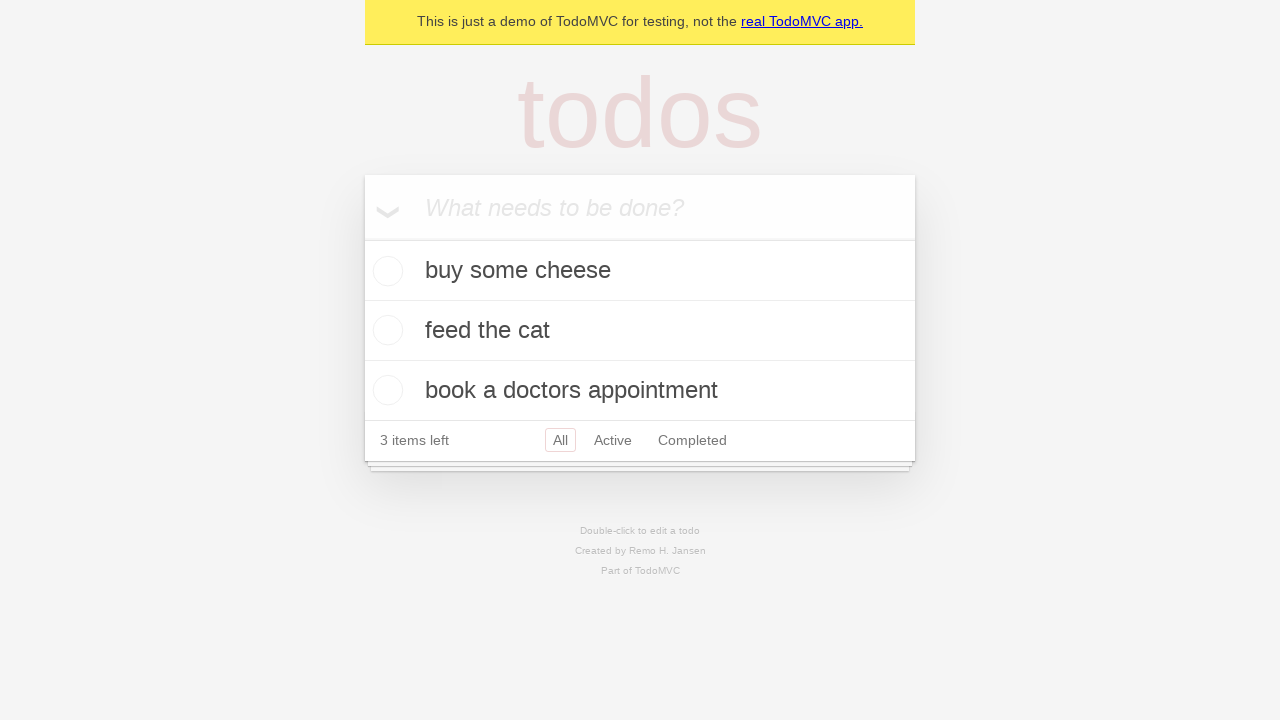

Todo count element loaded, confirming all 3 items appended to the bottom of the list
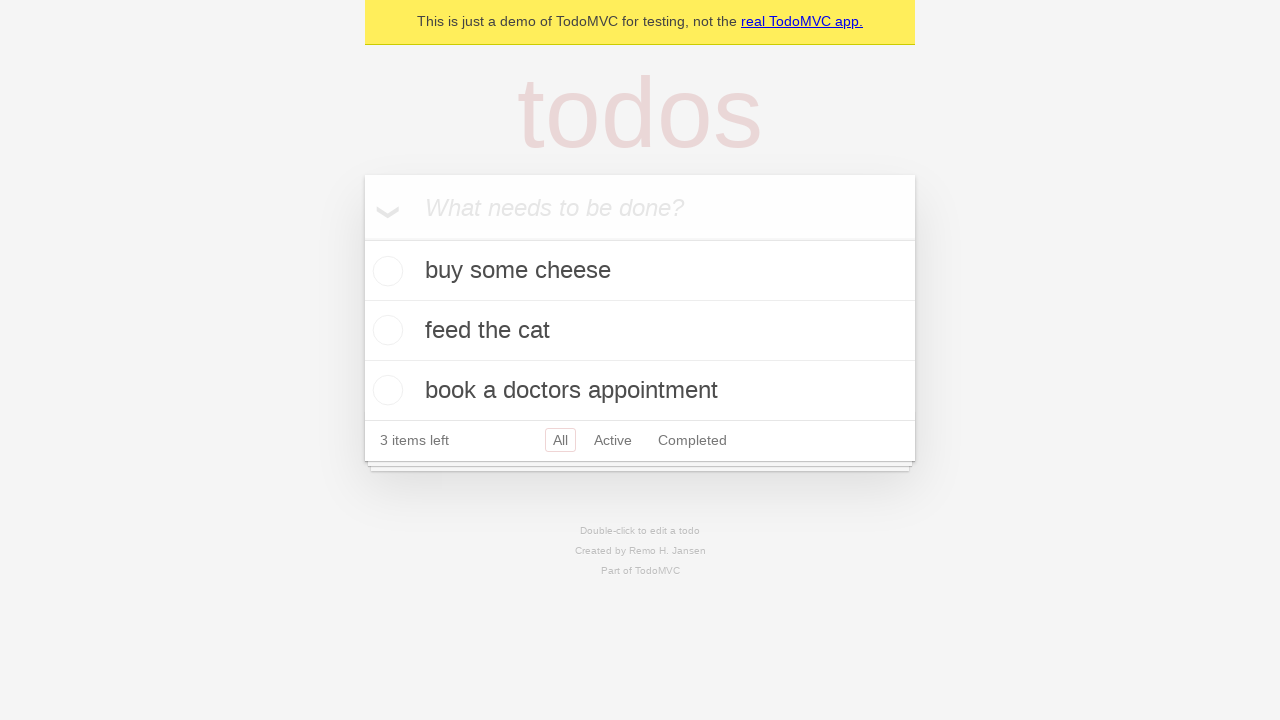

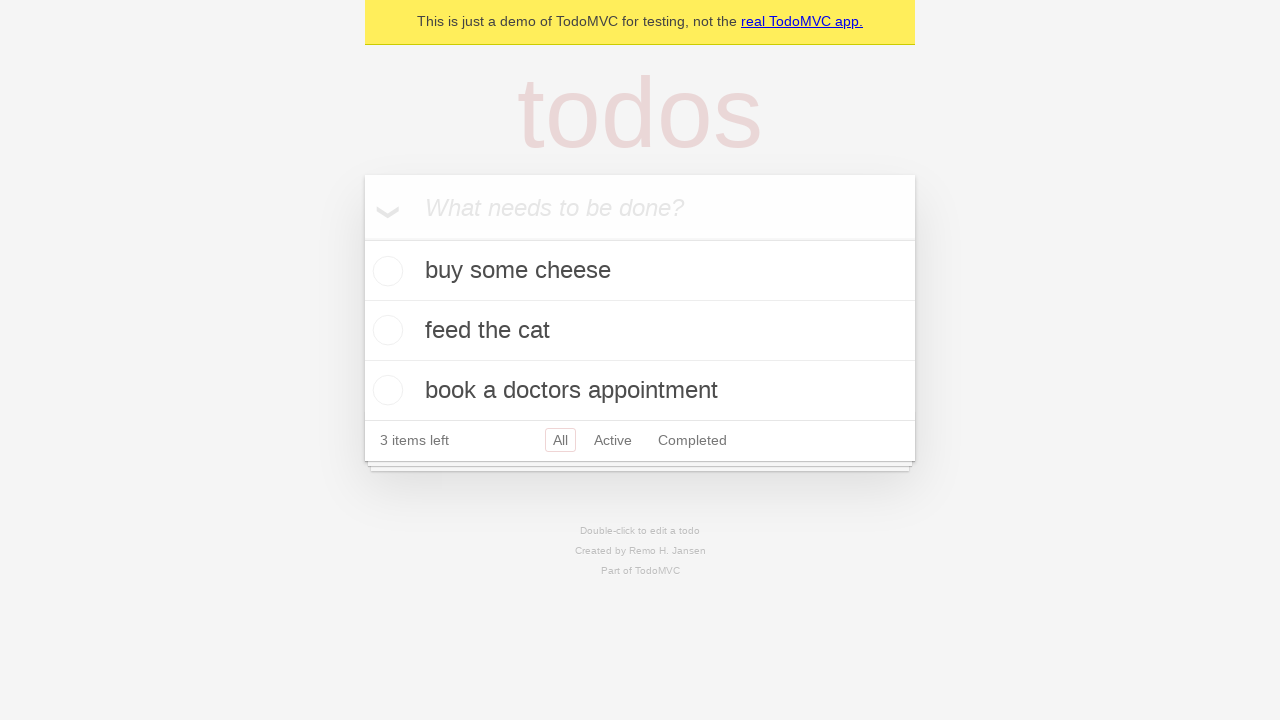